Navigates to the IN-SEA news page, clicks on the first recommended article link, and verifies that the article page loads with expected elements (heading, image, and article text).

Starting URL: https://www.in-sea.jp/news/

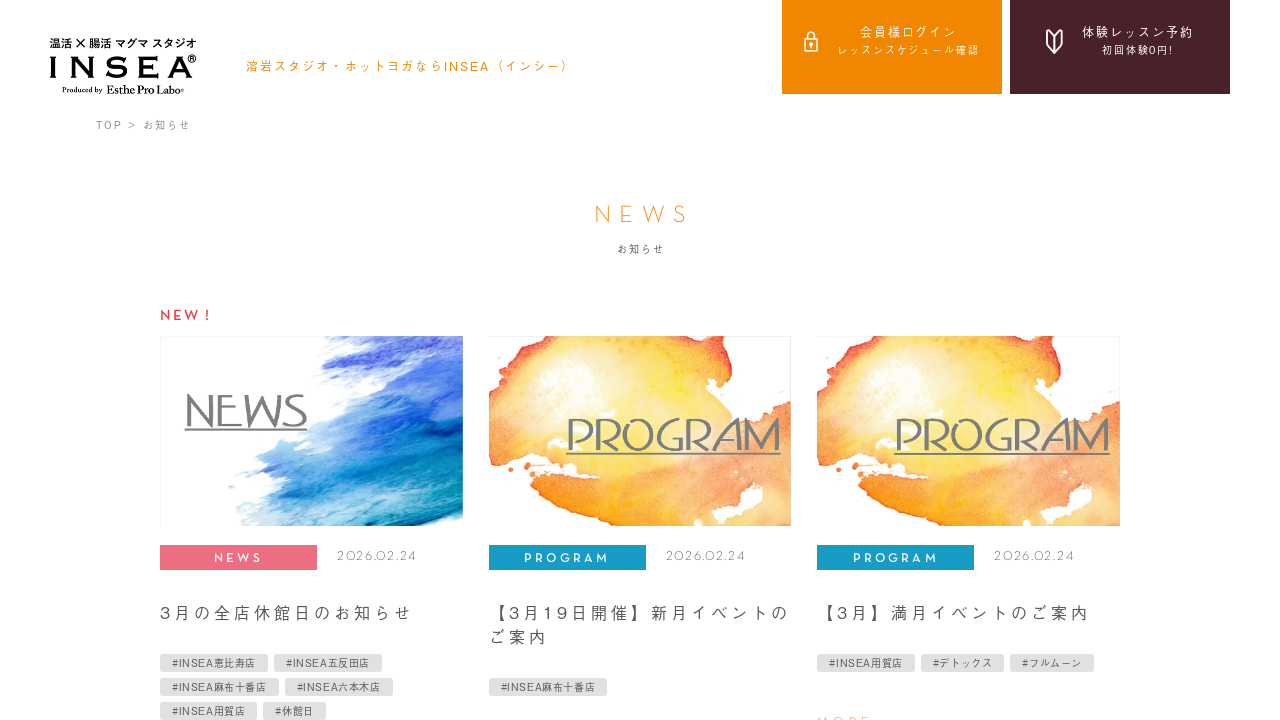

Located the first recommended article link
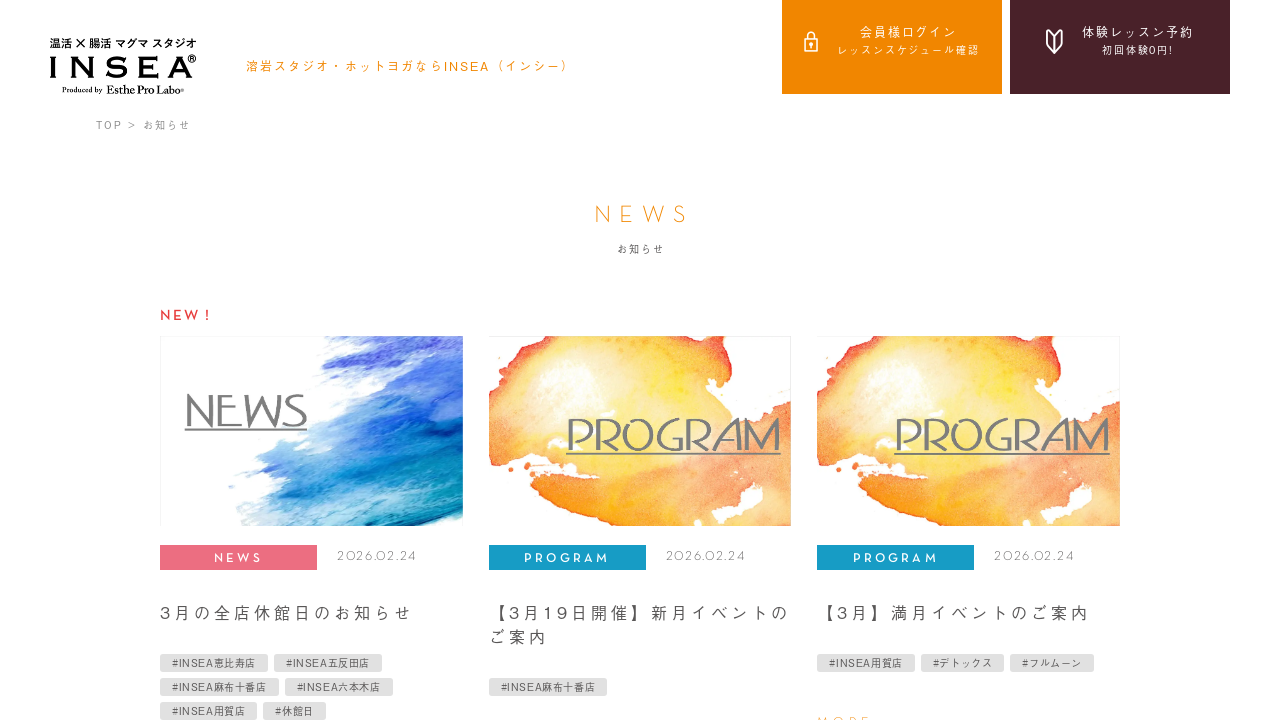

Retrieved article URL: https://www.in-sea.jp/news/news-10256/
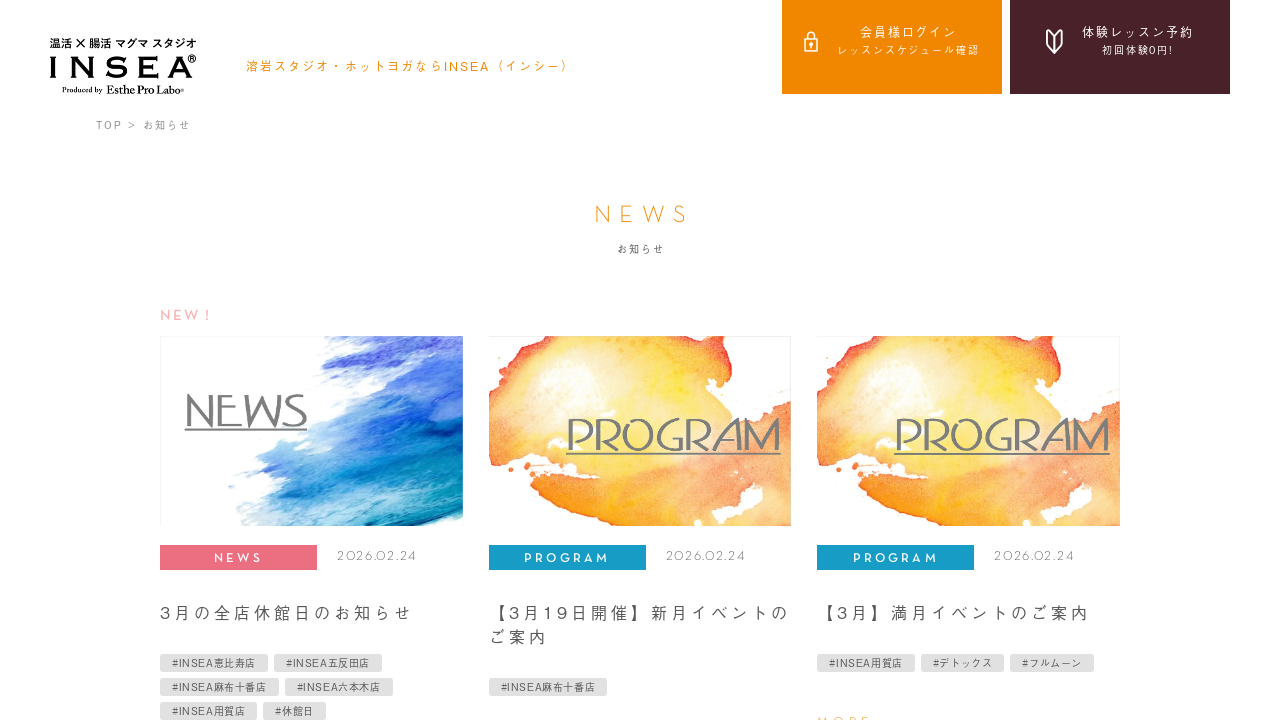

Navigated to the article page
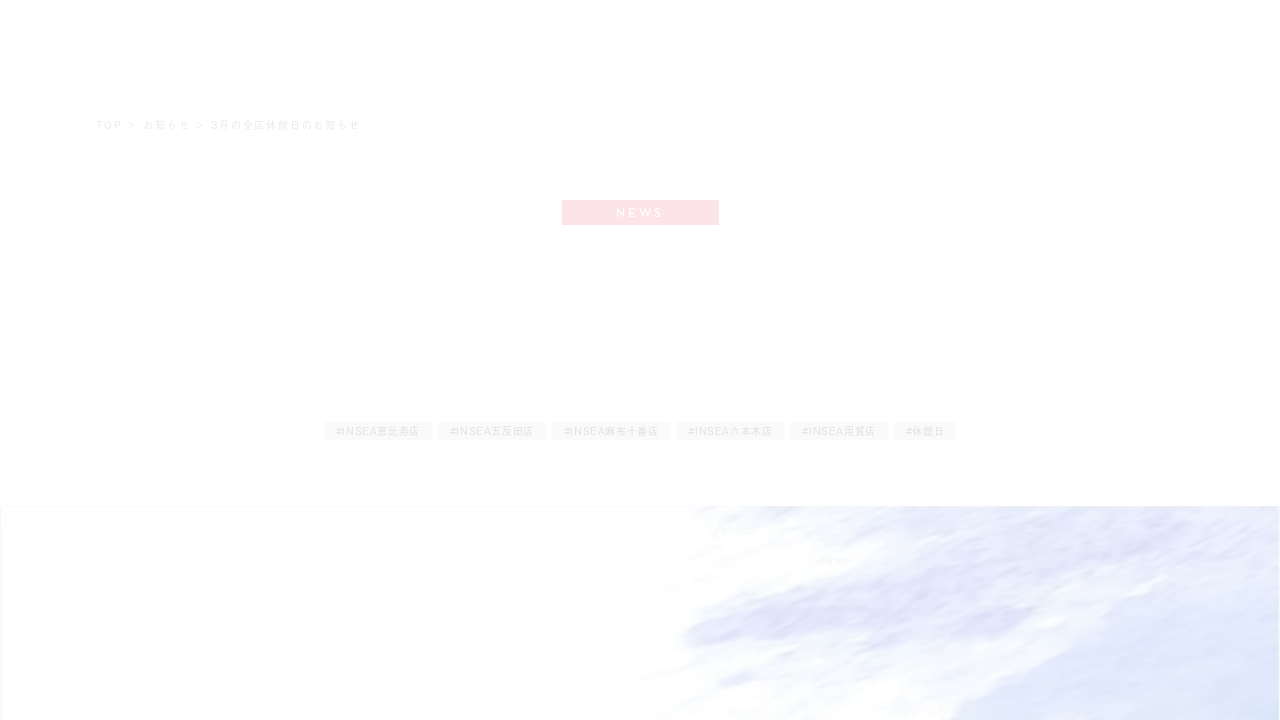

Waited for article page to fully load
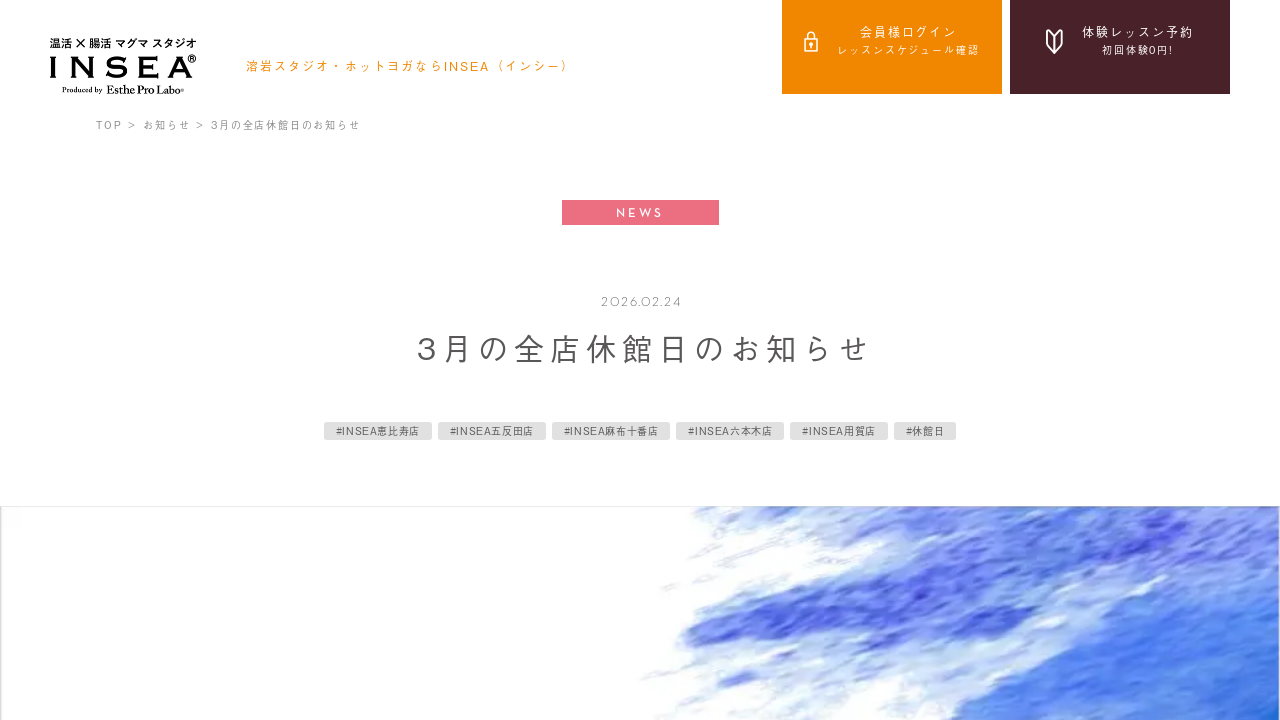

Verified article heading is present
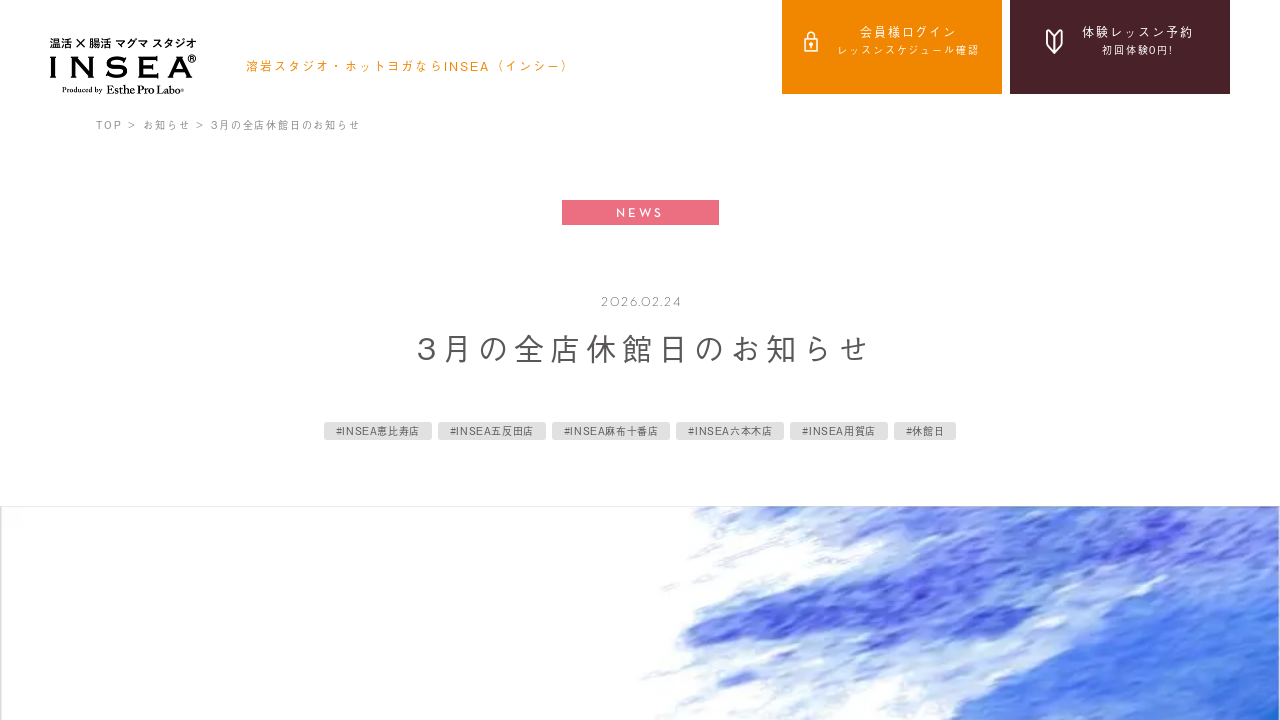

Verified article image is present
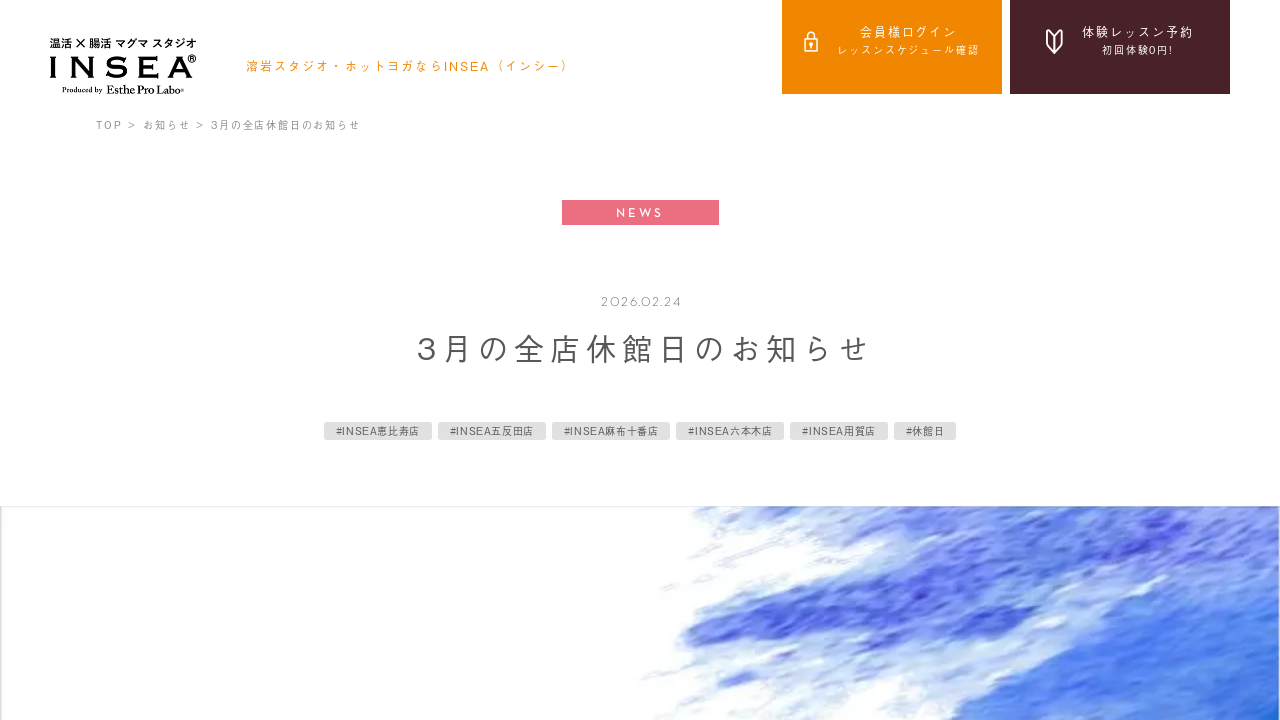

Verified article text content is present
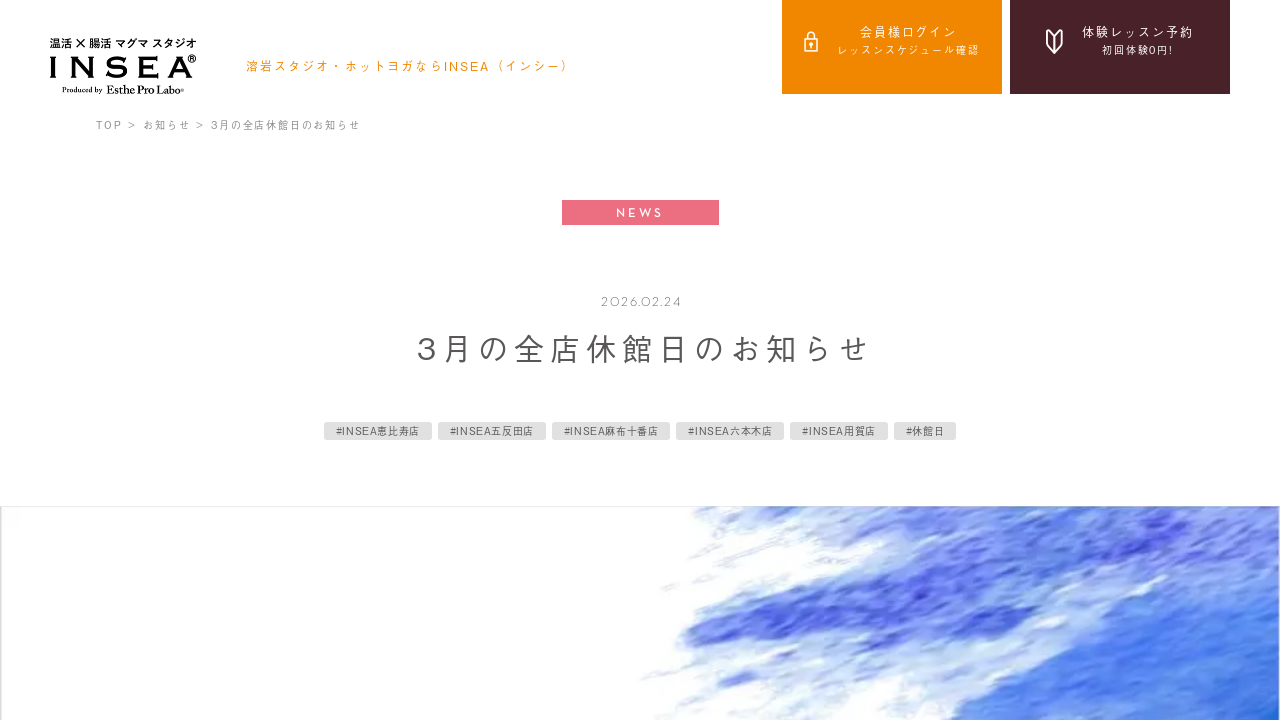

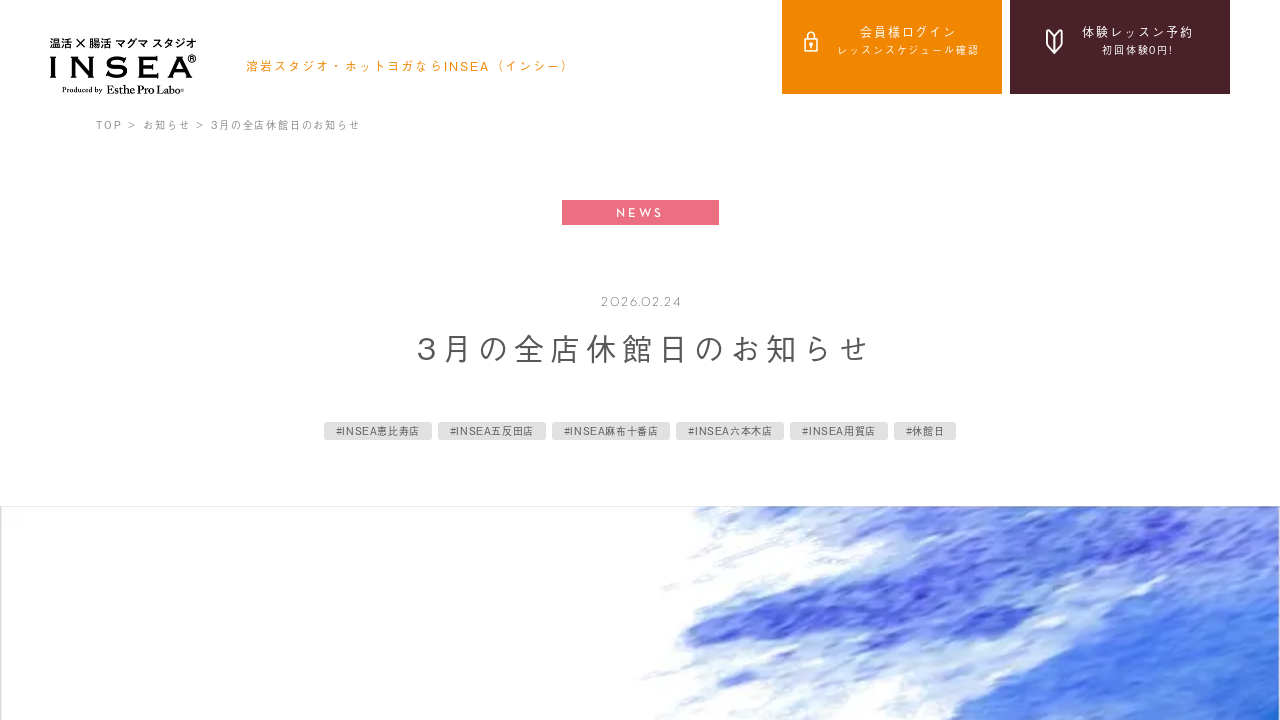